Navigates to Selenium website, verifies content presence, then navigates to another site and tests browser navigation (back, forward, refresh)

Starting URL: https://www.selenium.dev/

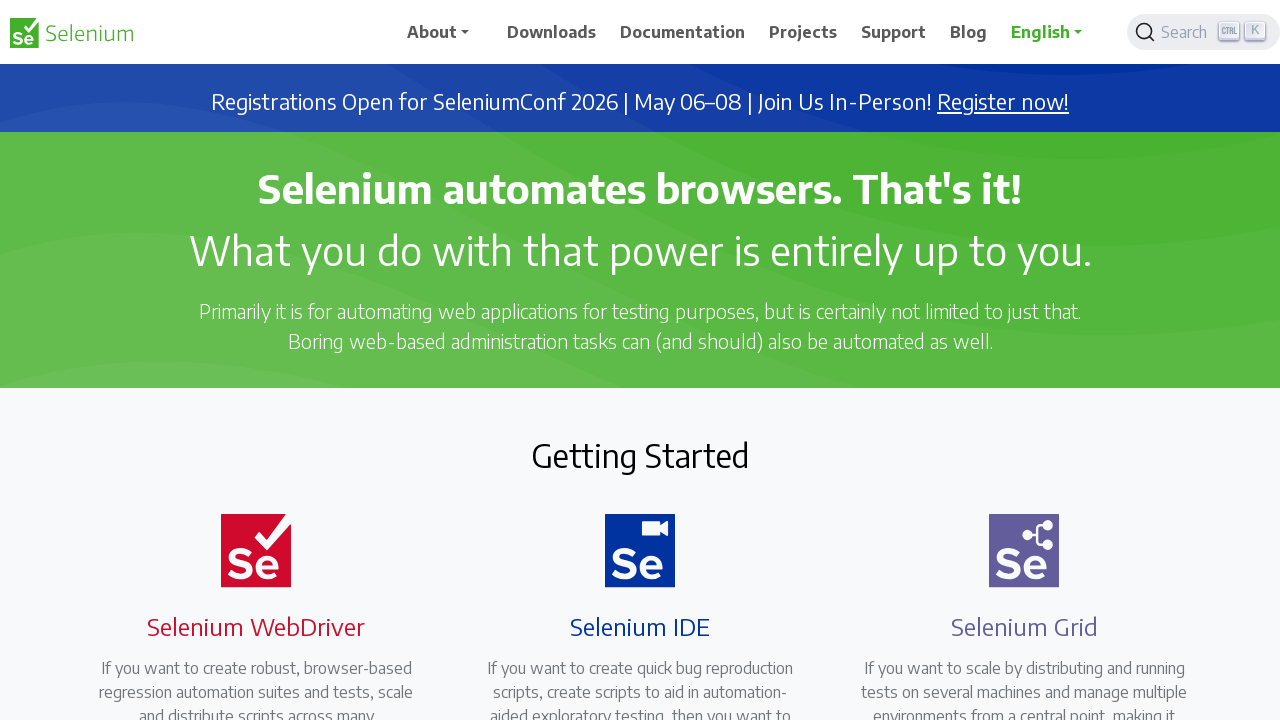

Verified that 'Selenium automates browsers. That's it!' text is present on Selenium website
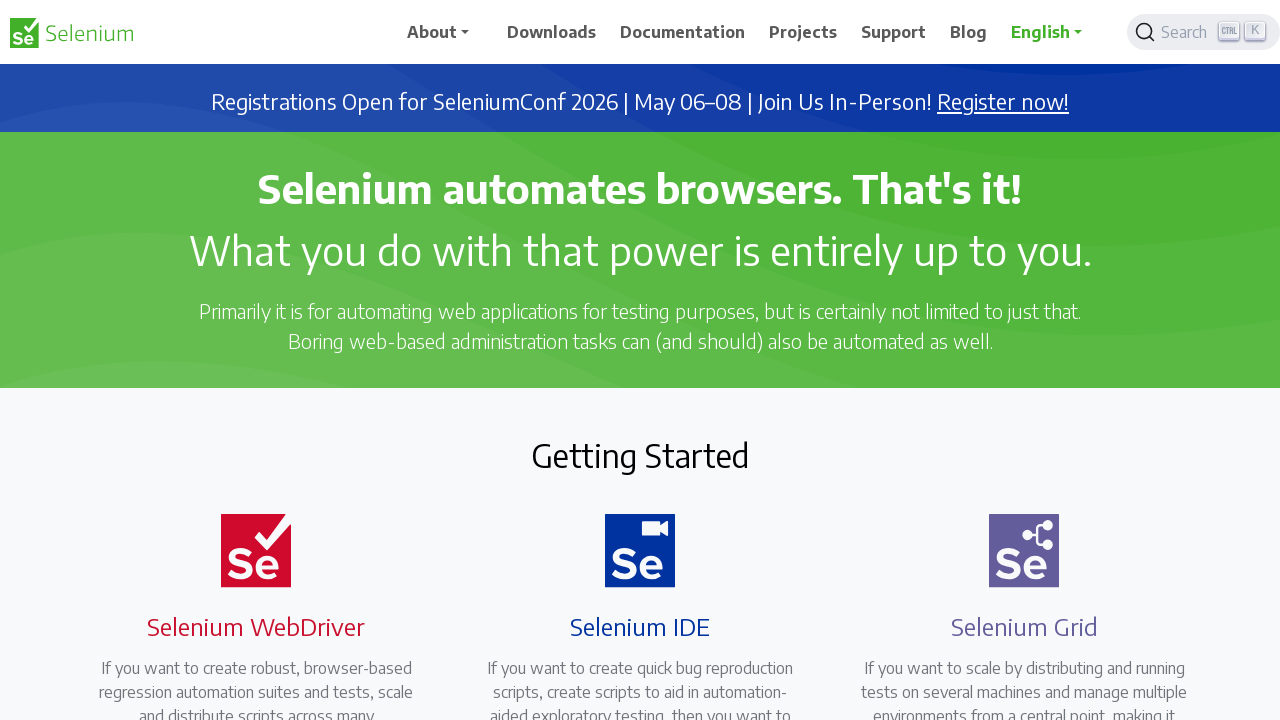

Navigated to https://www.duotech.io/
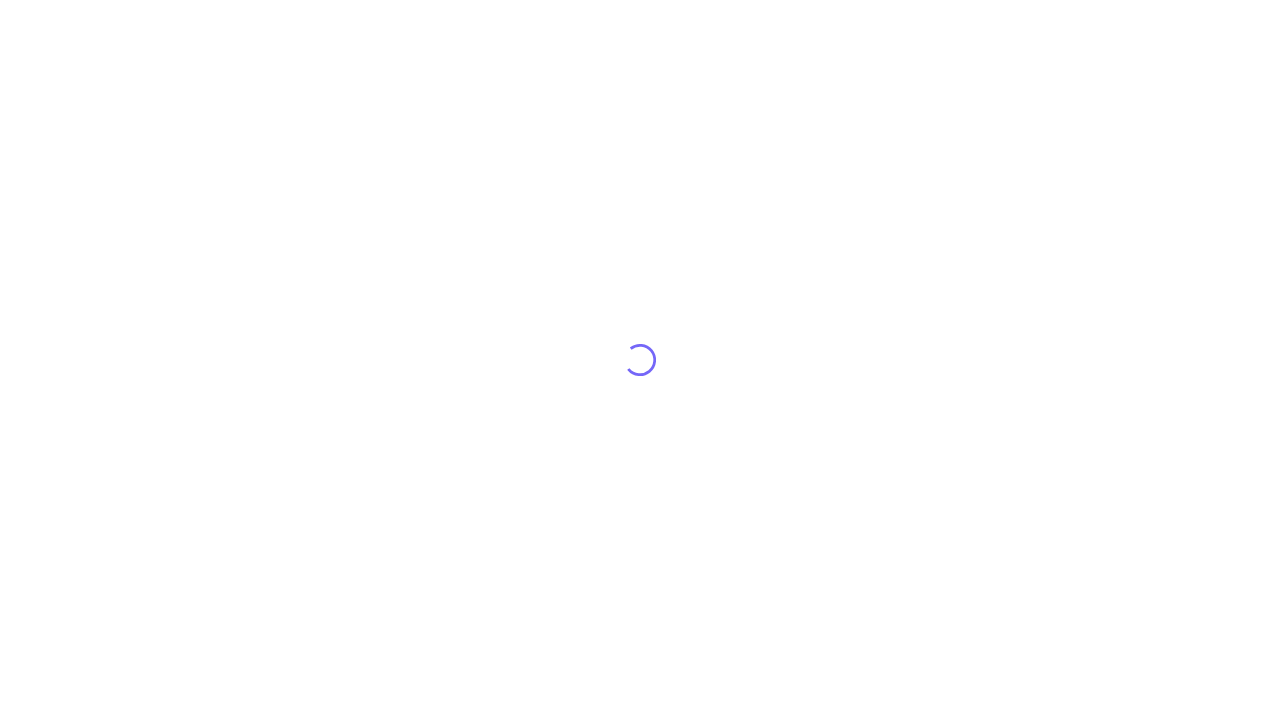

Navigated back to previous page (Selenium website)
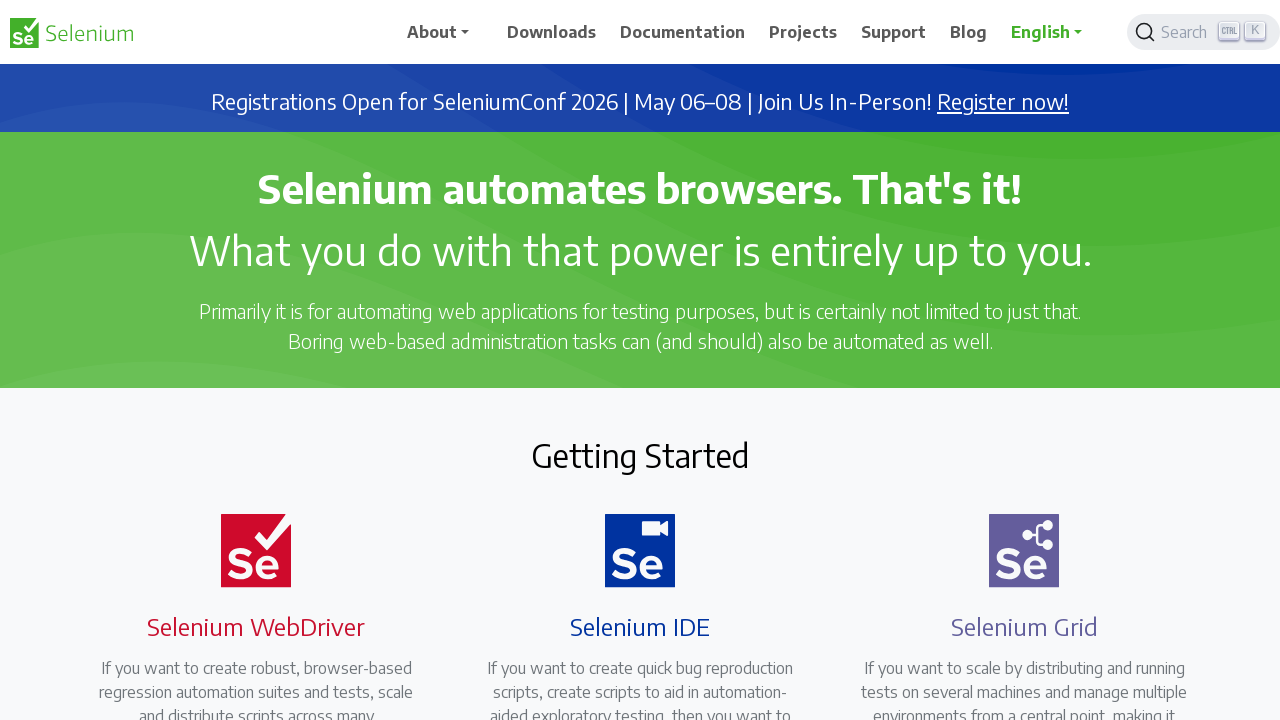

Navigated forward to DuoTech website
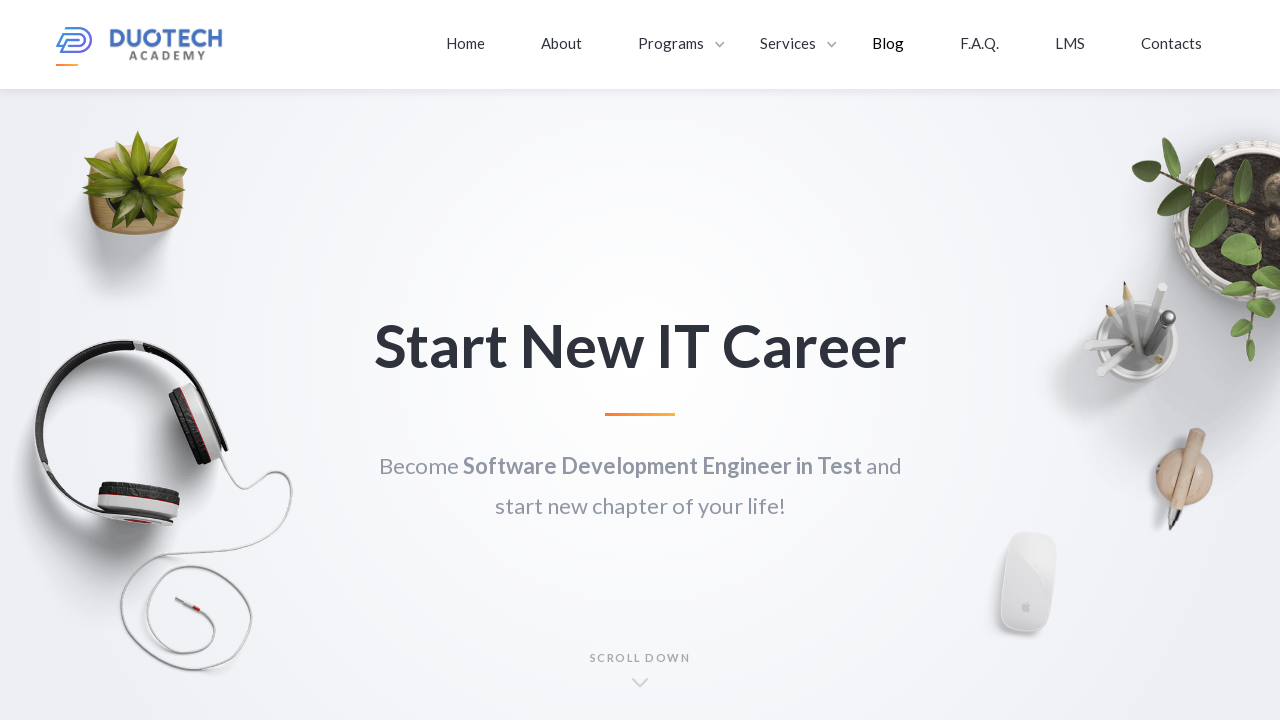

Refreshed the current page
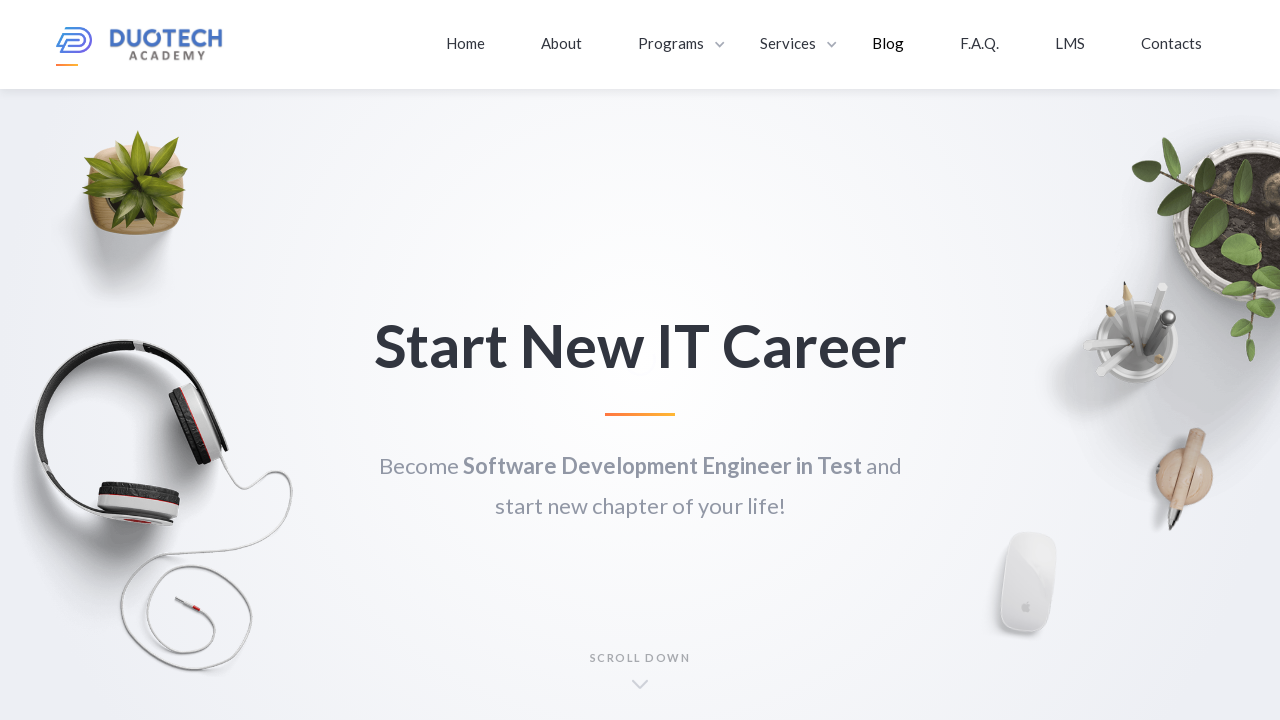

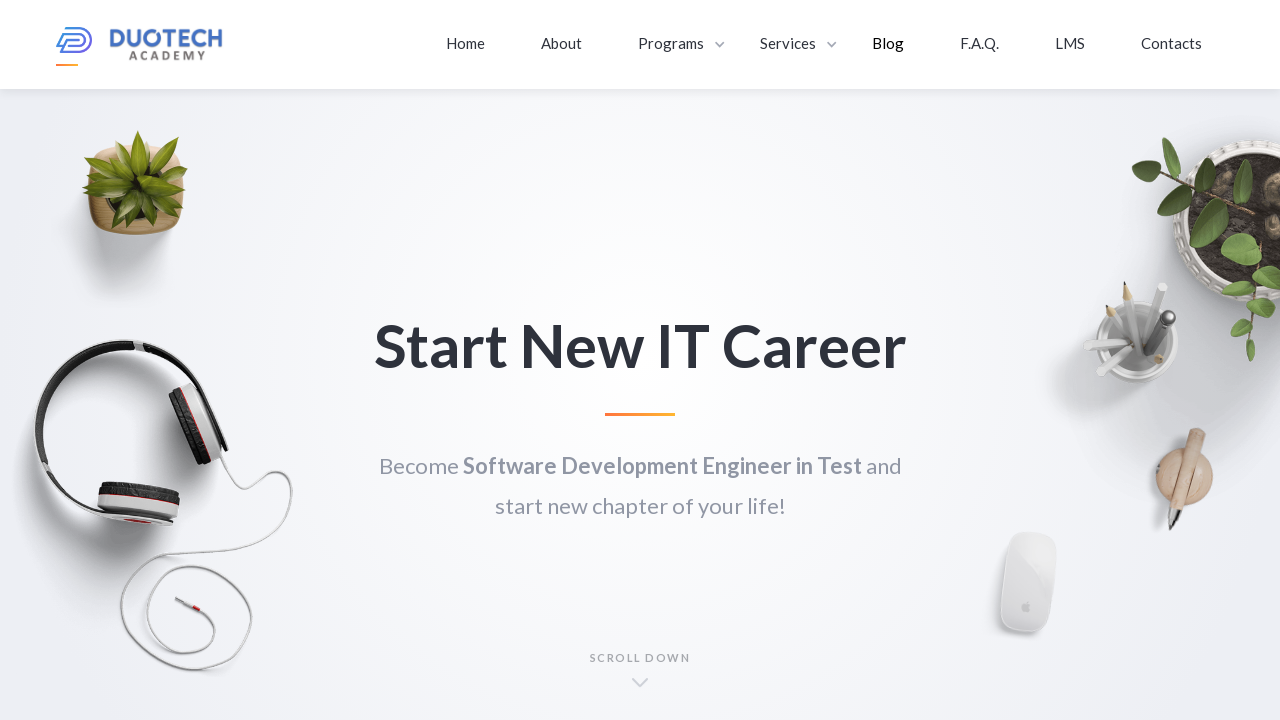